Tests JavaScript execution to apply visual styling to the login container element

Starting URL: https://www.saucedemo.com/

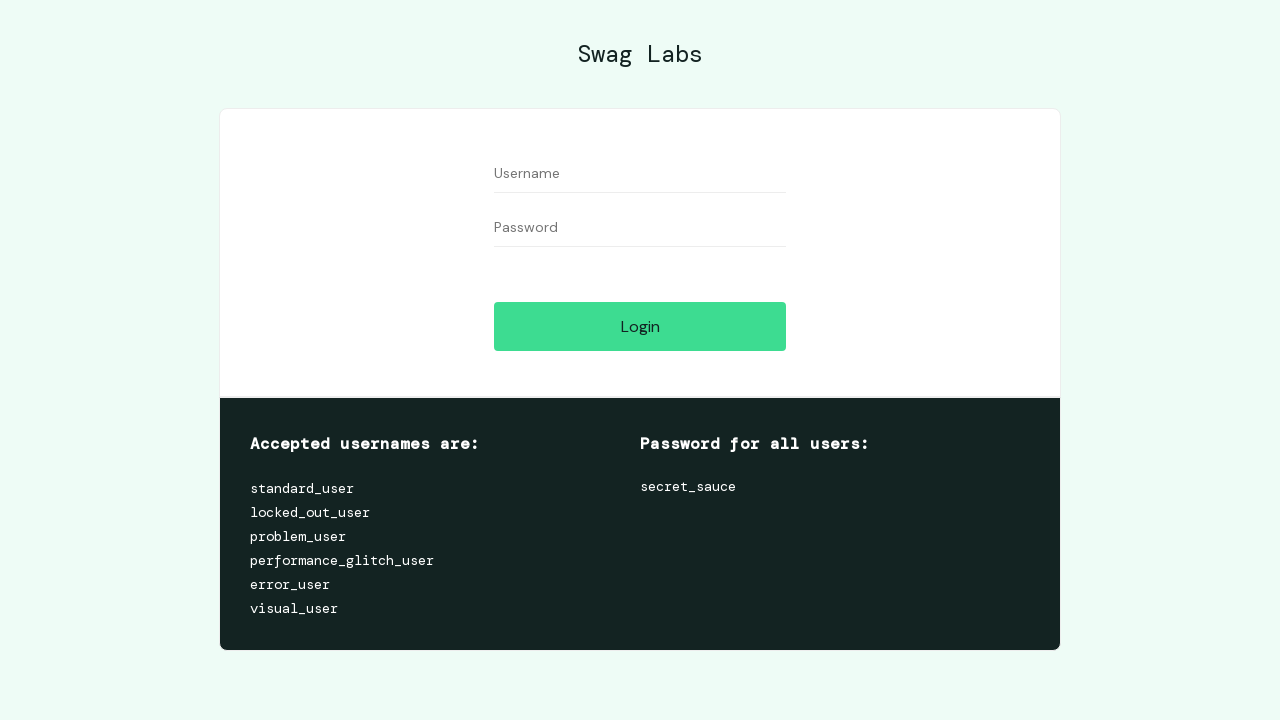

Executed JavaScript to apply red border and pink background to login button container
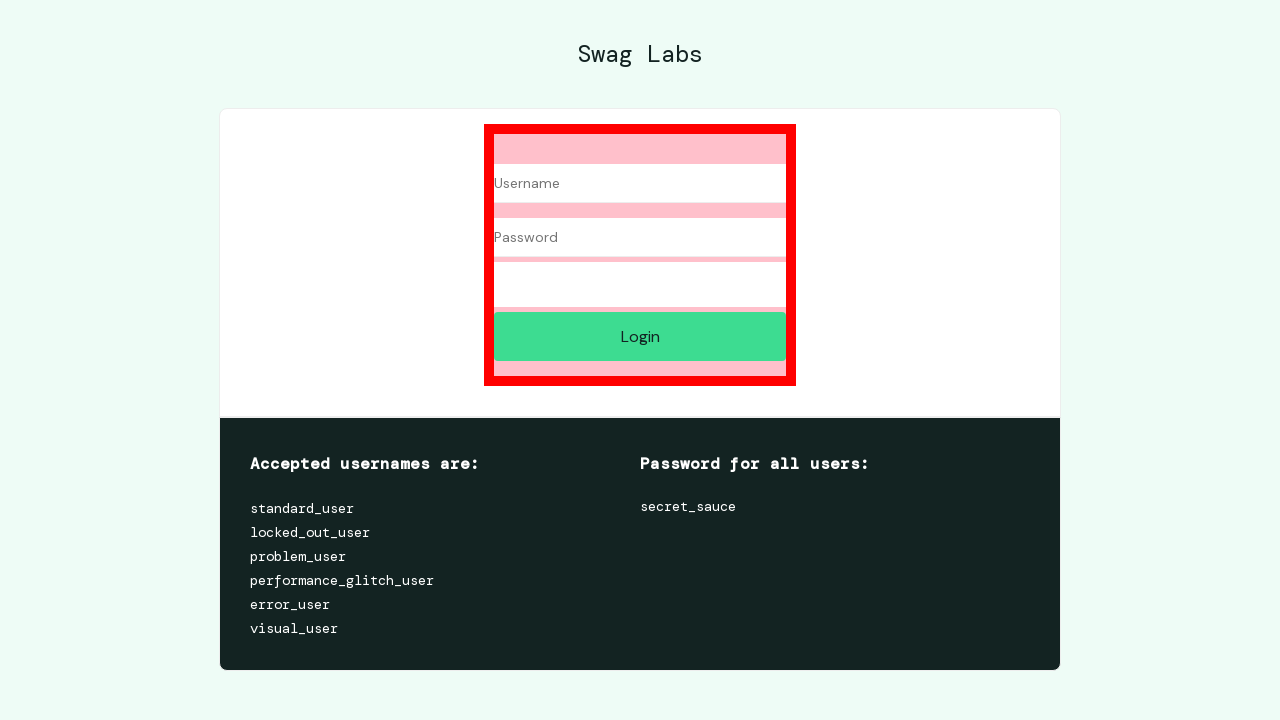

Waited 3 seconds to observe visual styling changes
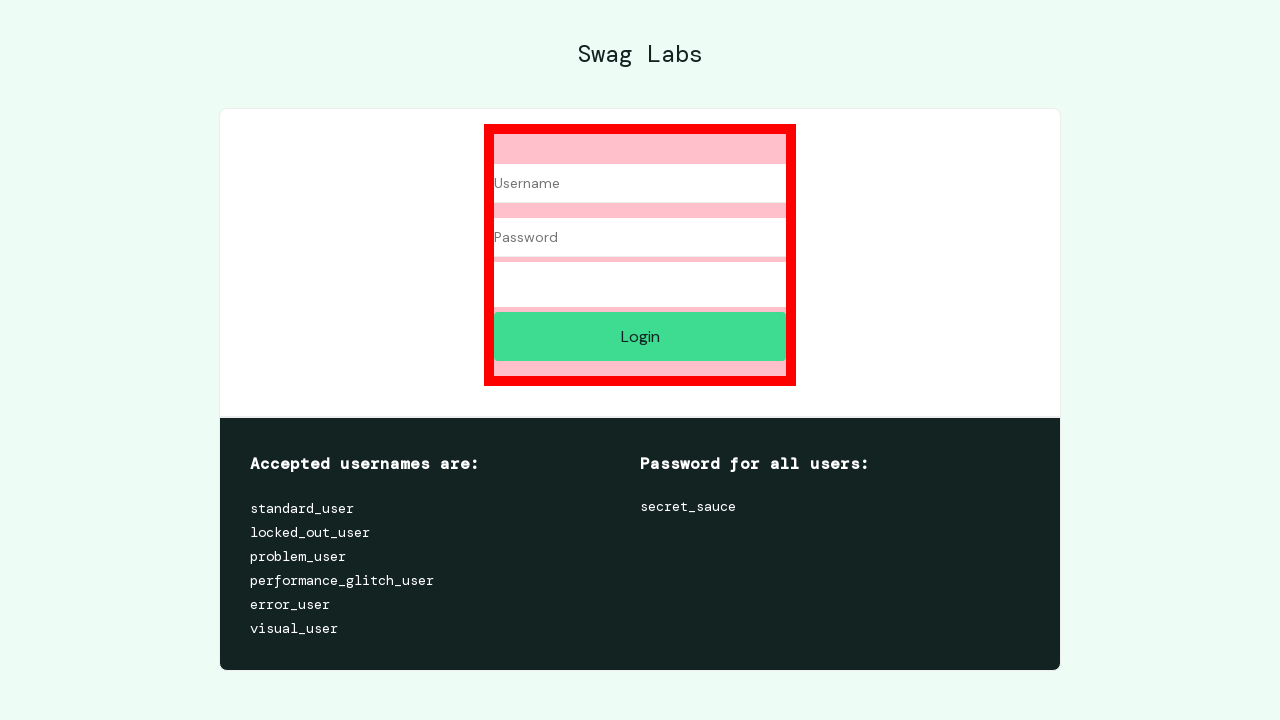

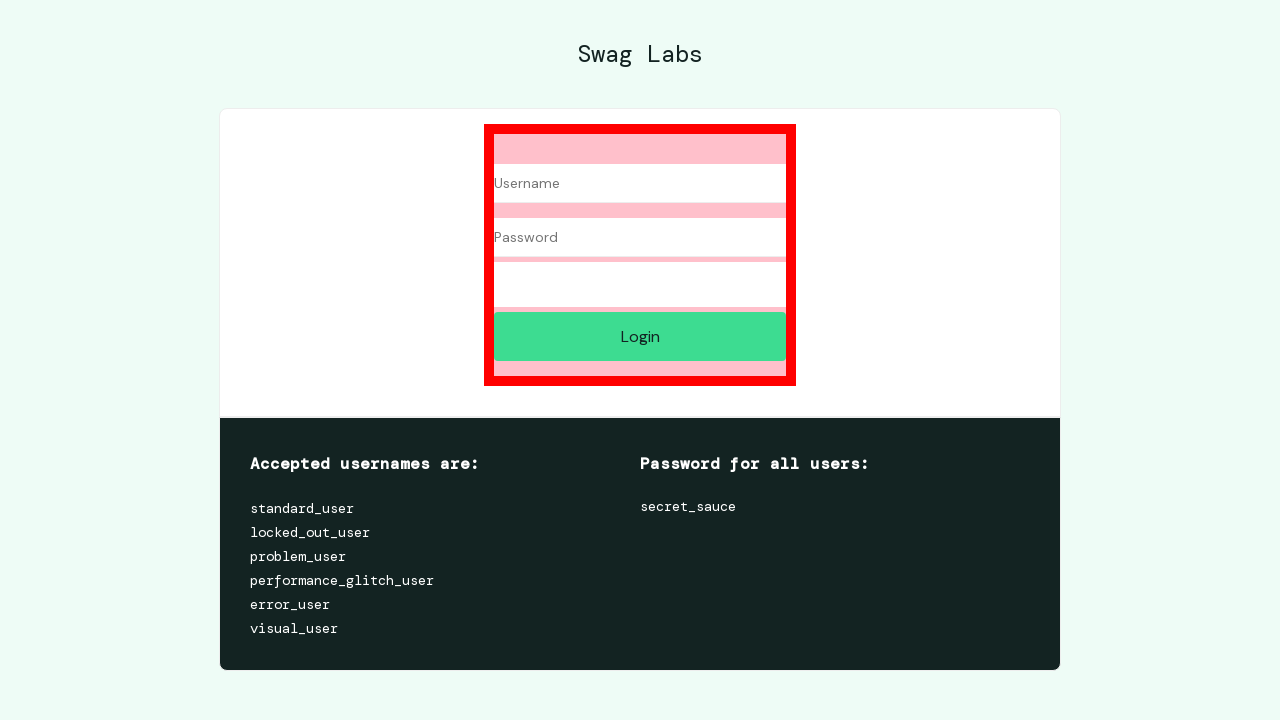